Tests mouse hover interaction by moving the cursor over a hoverable element and verifying the status text changes to indicate the element was hovered.

Starting URL: https://www.selenium.dev/selenium/web/mouse_interaction.html

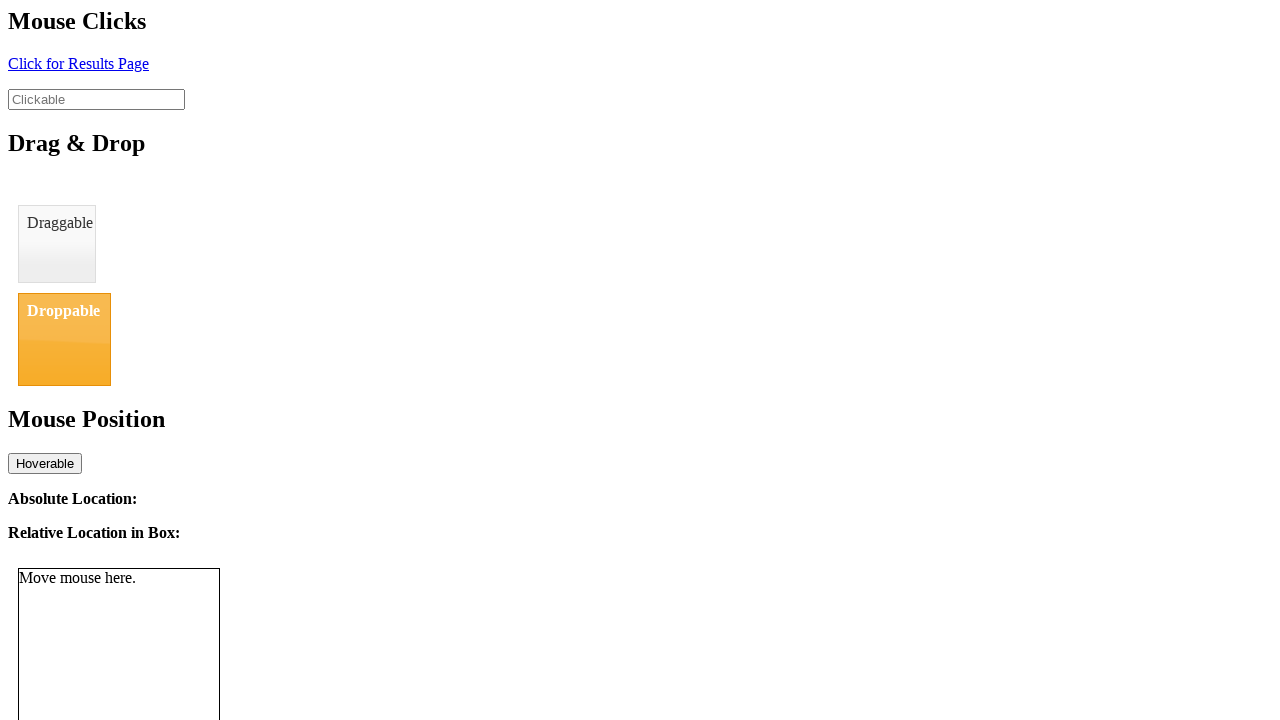

Located the hoverable element with ID 'hover'
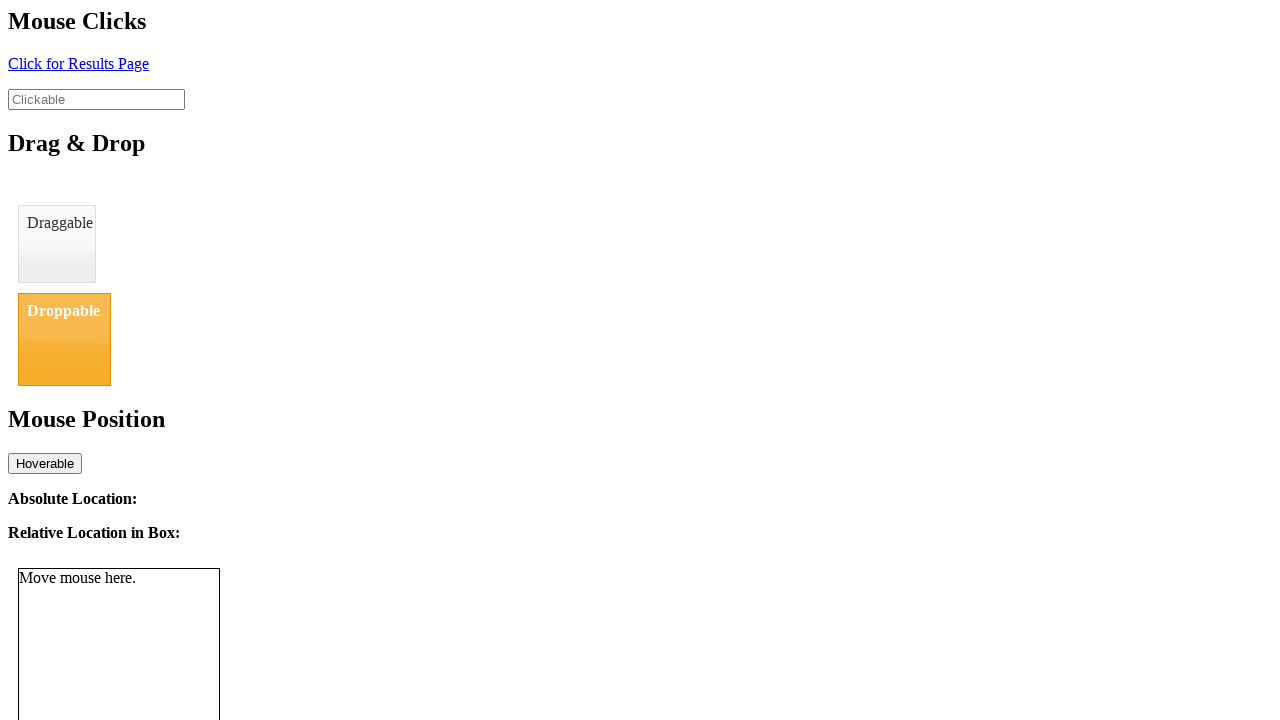

Moved mouse cursor over the hoverable element at (45, 463) on #hover
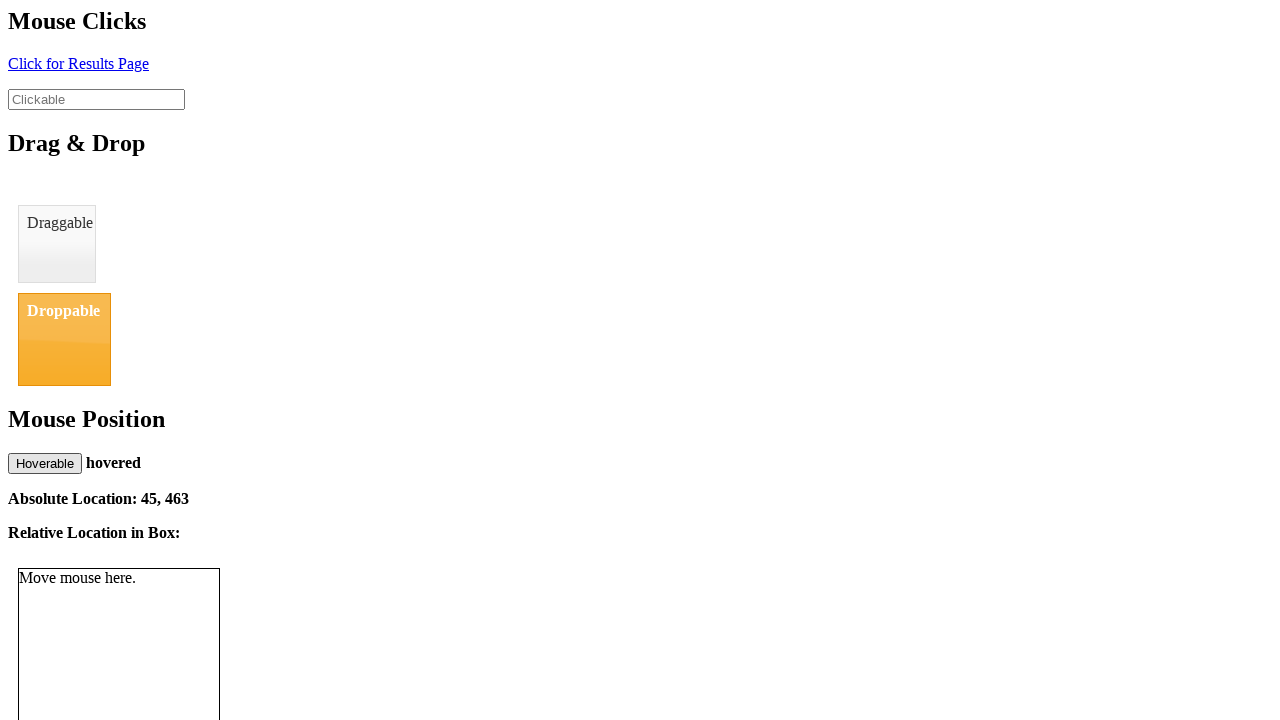

Retrieved status text from the move-status element
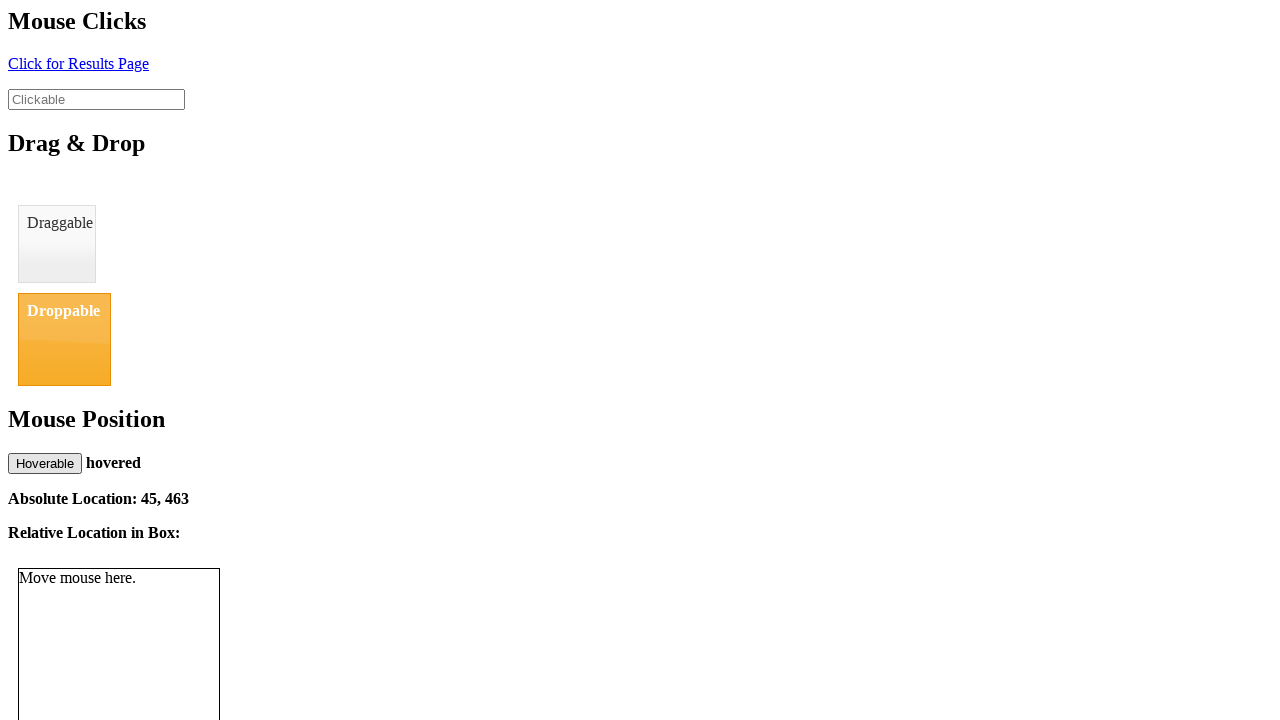

Verified that status text equals 'hovered'
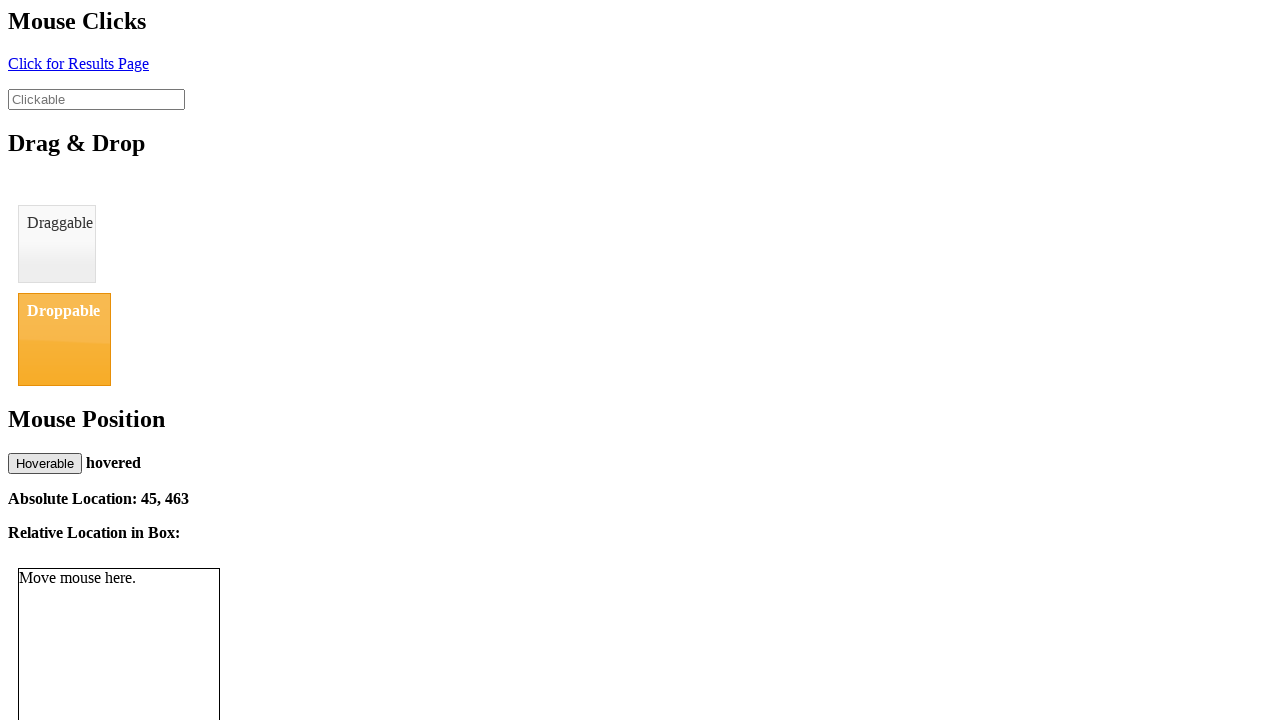

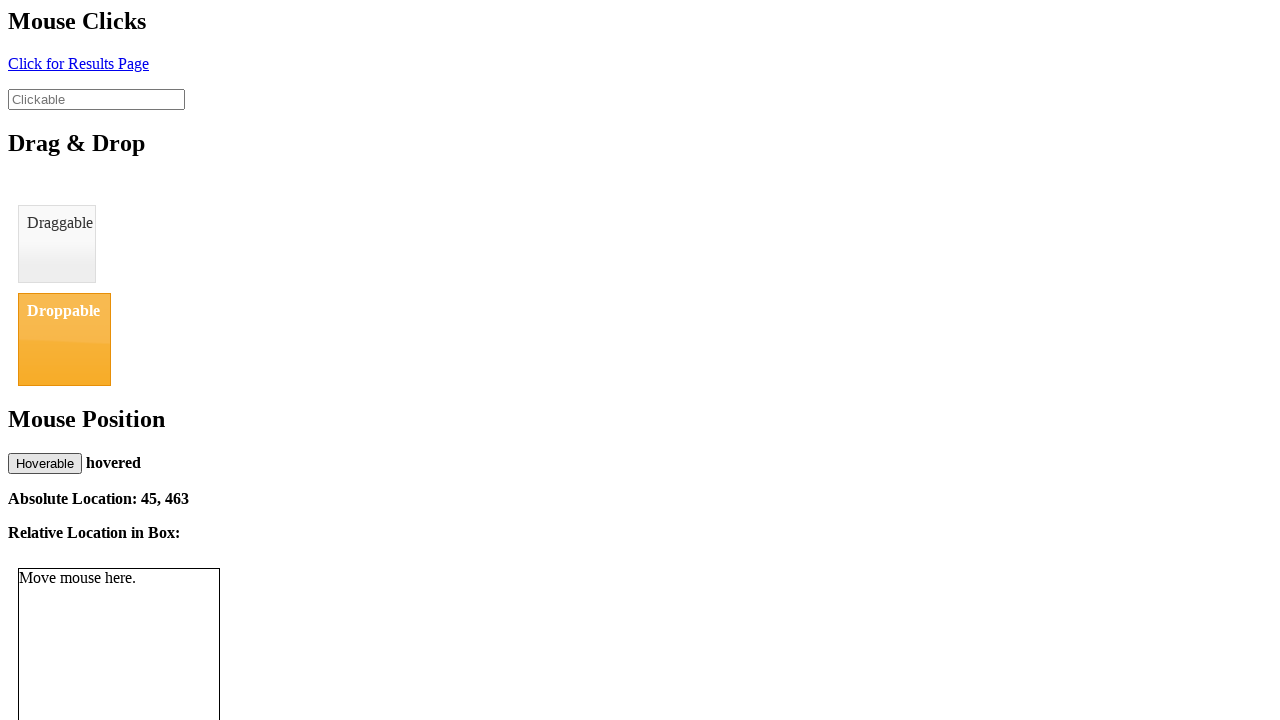